Navigates to the Maruti Suzuki Alto car page and verifies the page loads successfully

Starting URL: https://www.marutisuzuki.com/alto

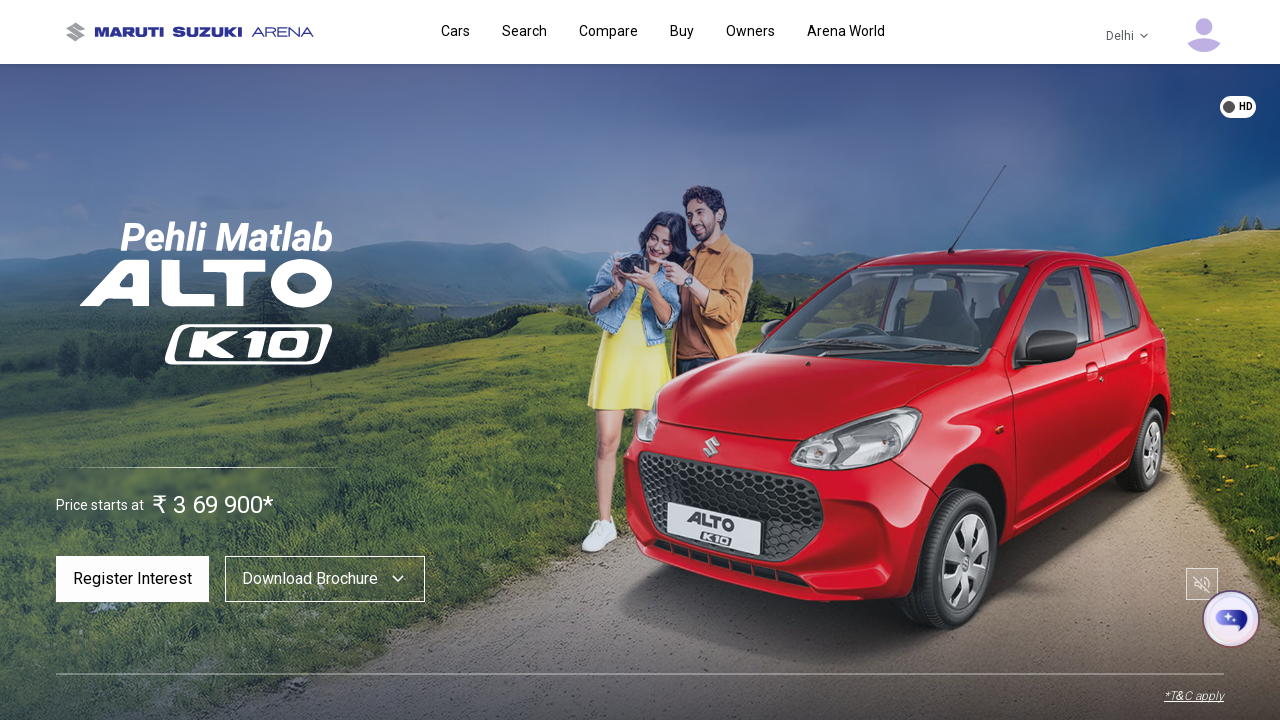

Page DOM content loaded
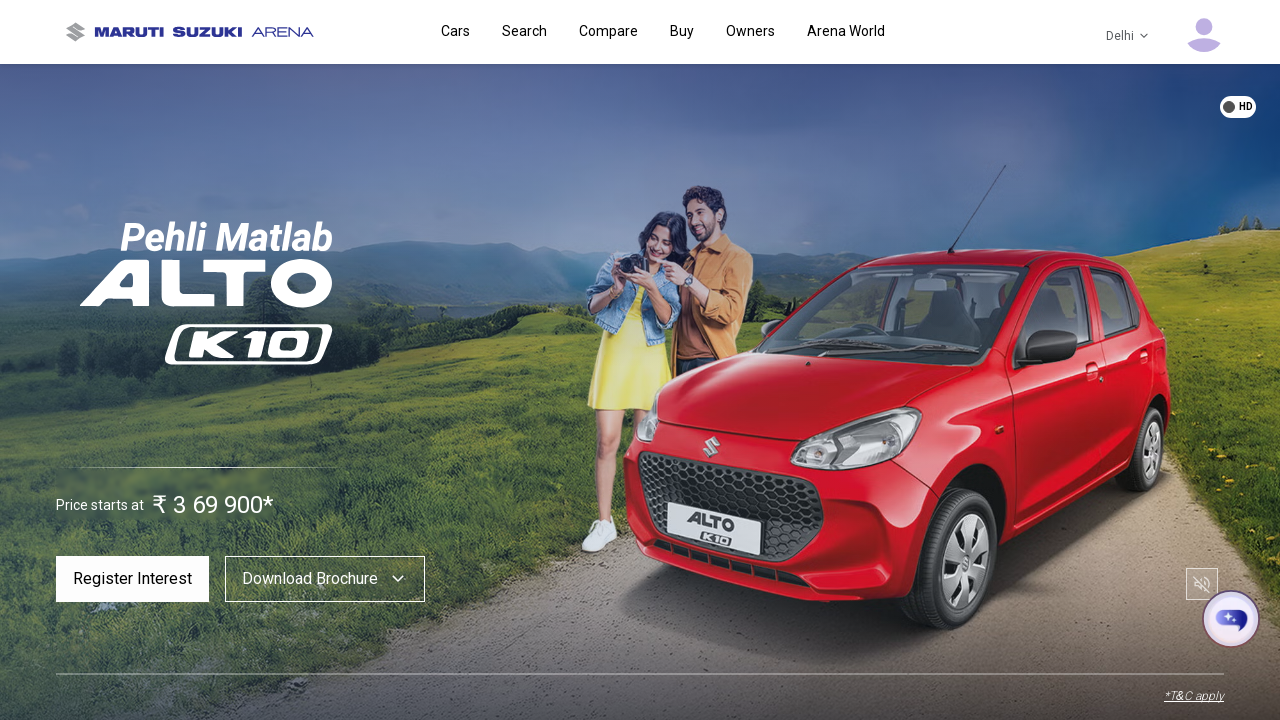

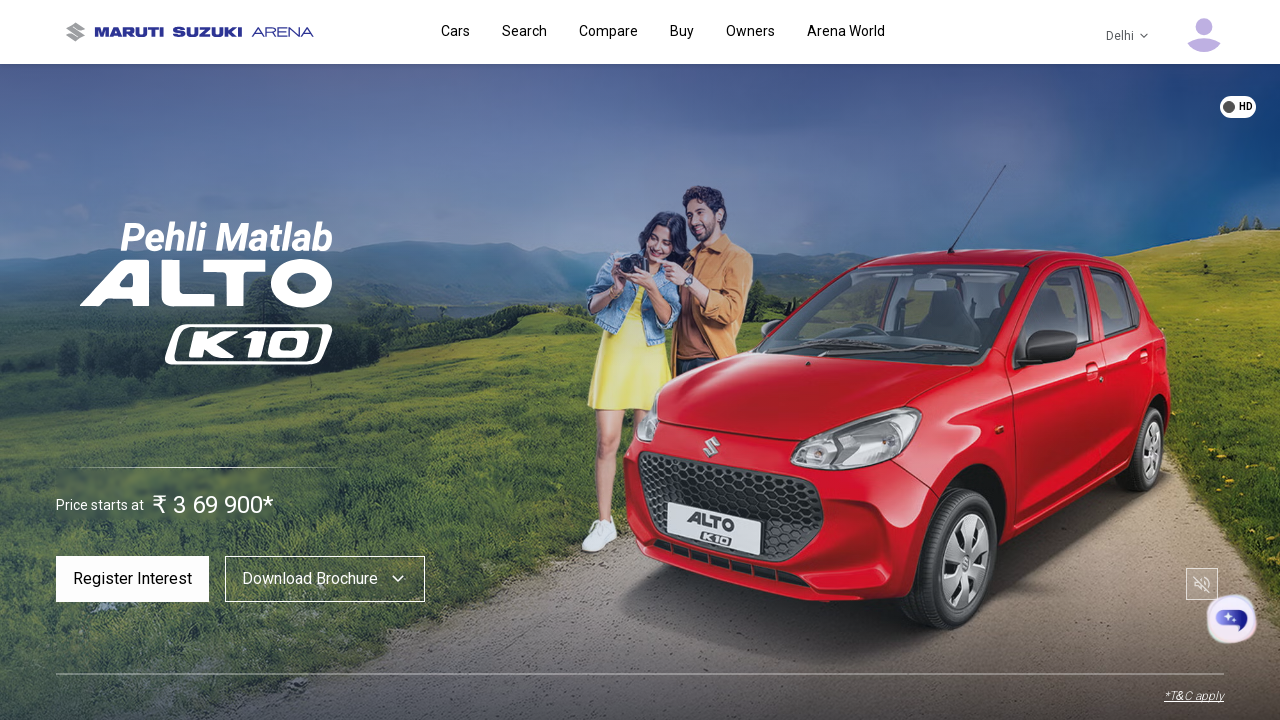